Searches for a park by name using the search functionality and clicks on a result to navigate to the specific park page

Starting URL: https://bcparks.ca/

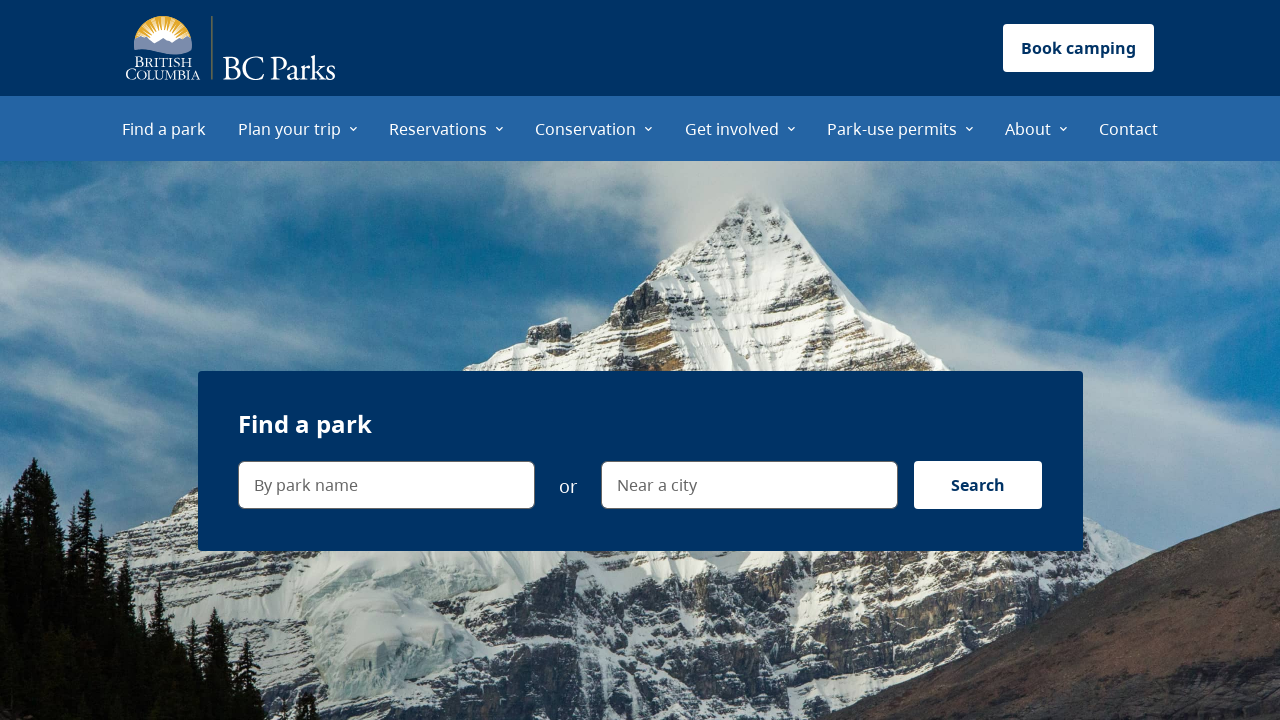

Waited for page to fully load (networkidle)
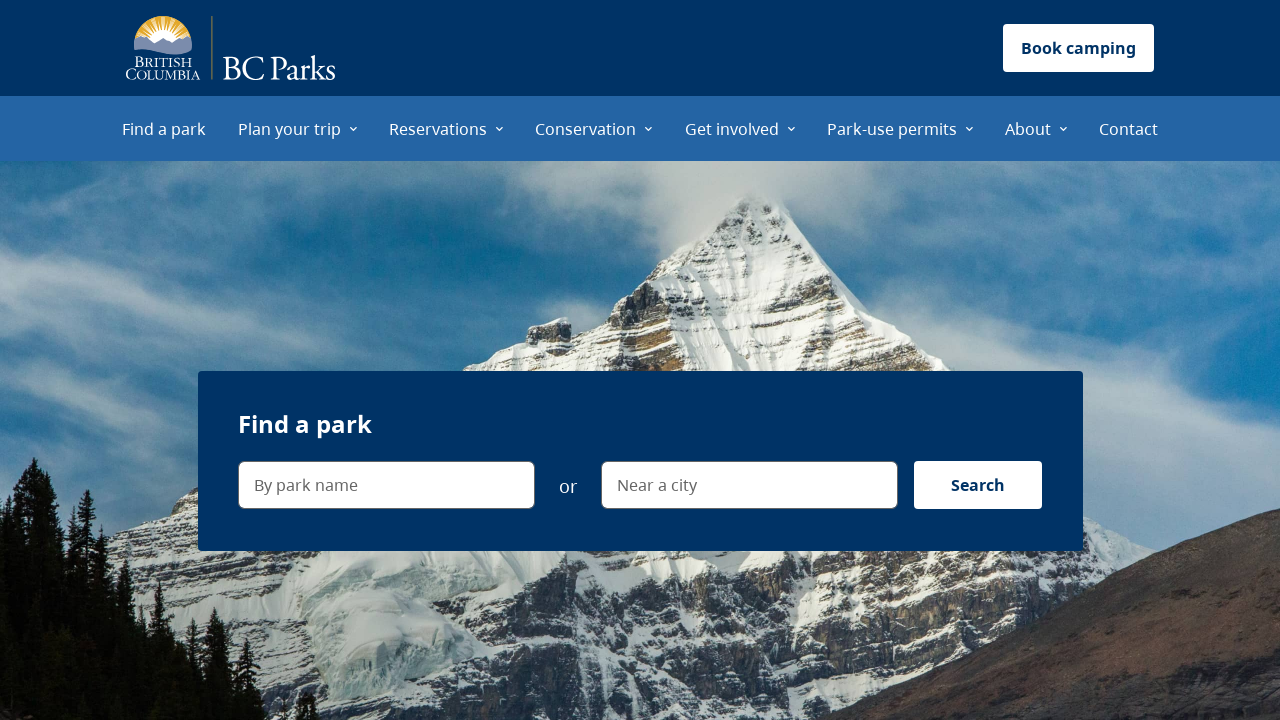

Clicked on 'By park name' search field at (386, 485) on internal:label="By park name"i
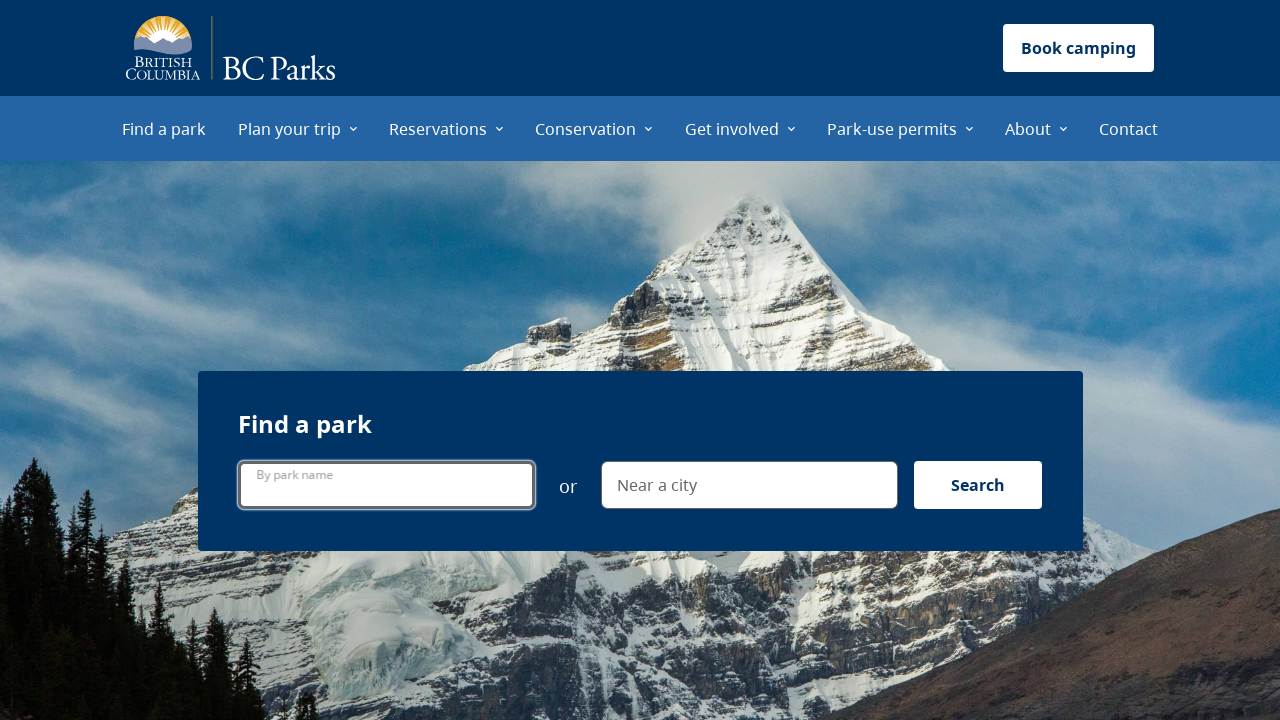

Filled search field with 'joffres' on internal:label="By park name"i
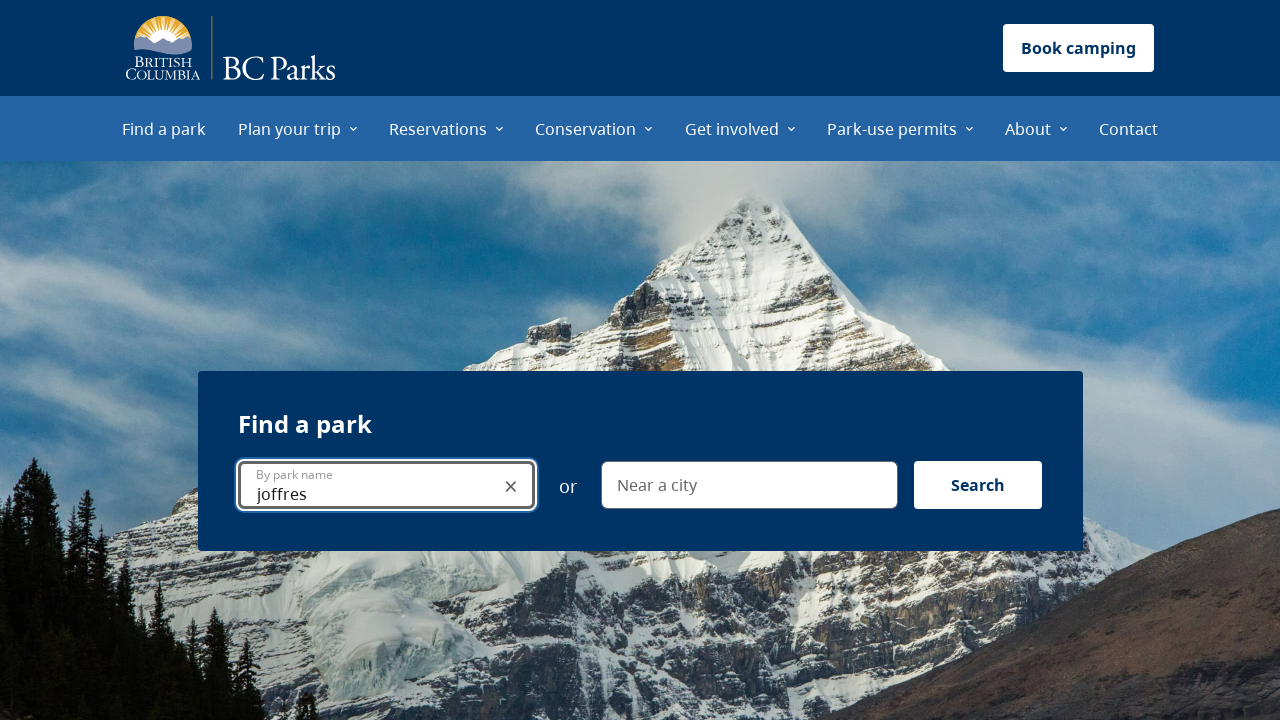

Clicked the Search button at (978, 485) on internal:label="Search"i
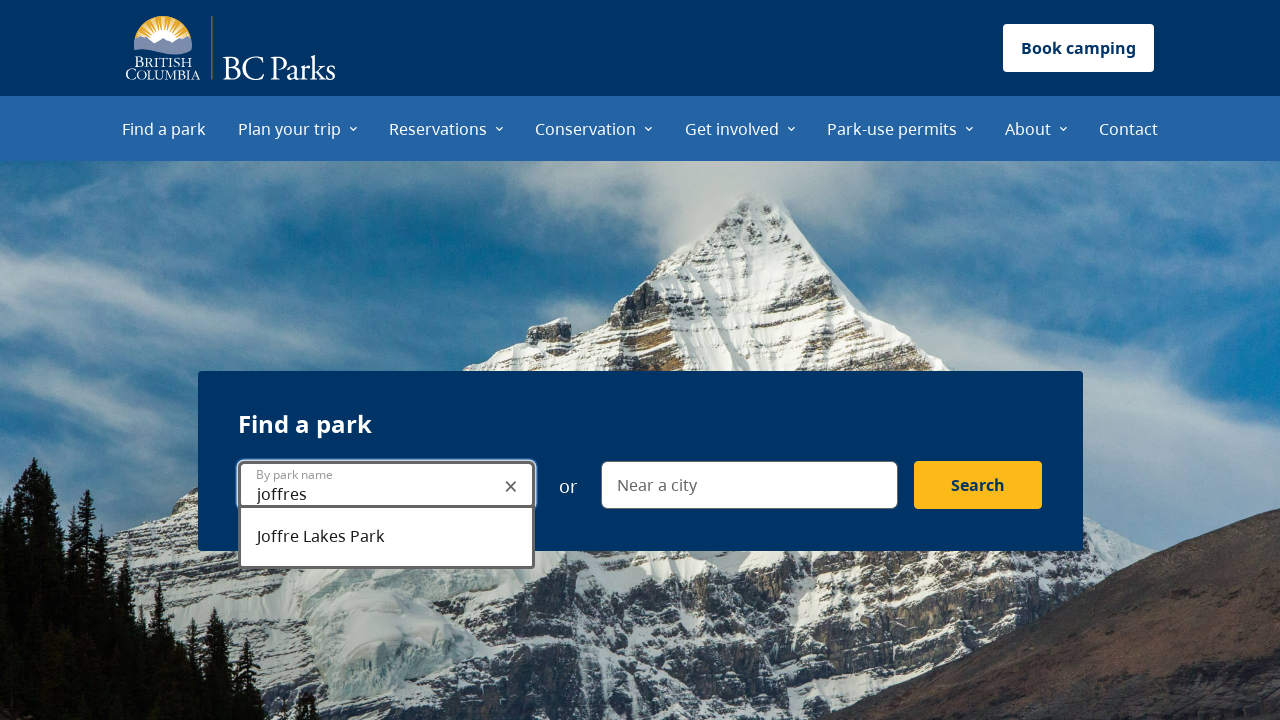

Clicked on 'Joffre Lakes Park' result link at (706, 365) on internal:role=link[name="Joffre Lakes Park"i]
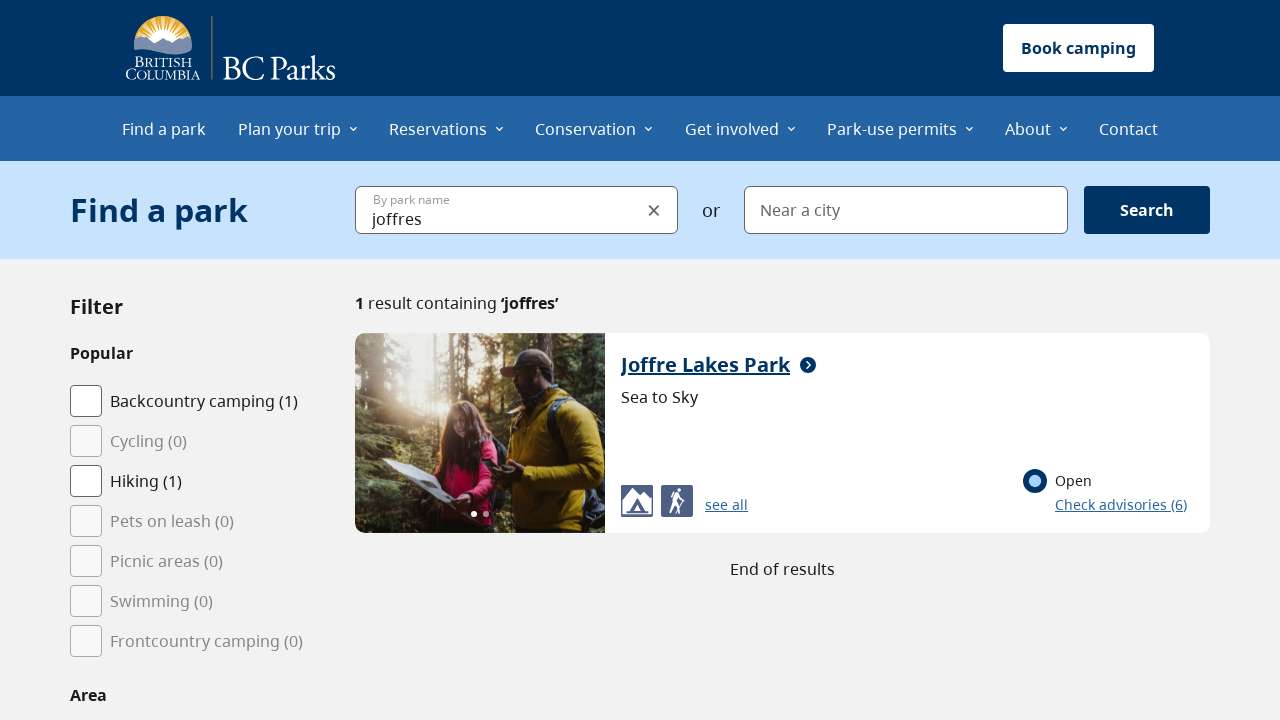

Verified page URL is 'https://bcparks.ca/joffre-lakes-park/'
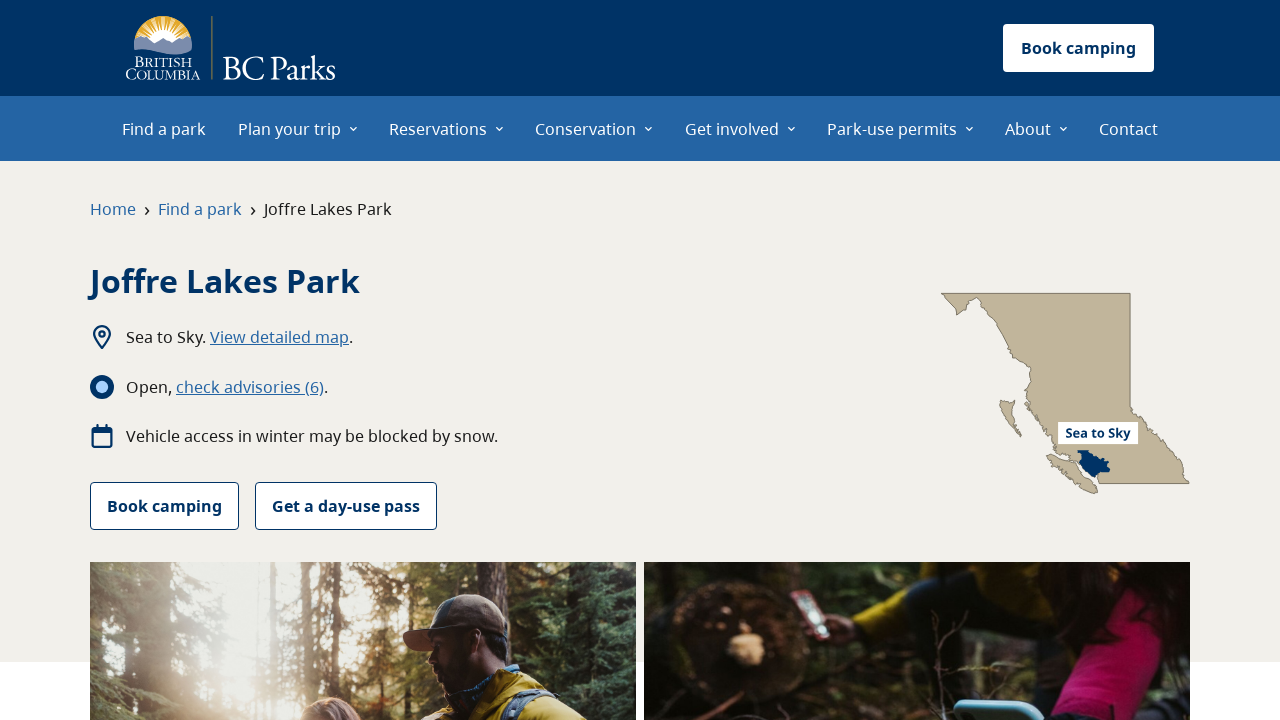

Verified page title is 'Joffre Lakes Park | BC Parks'
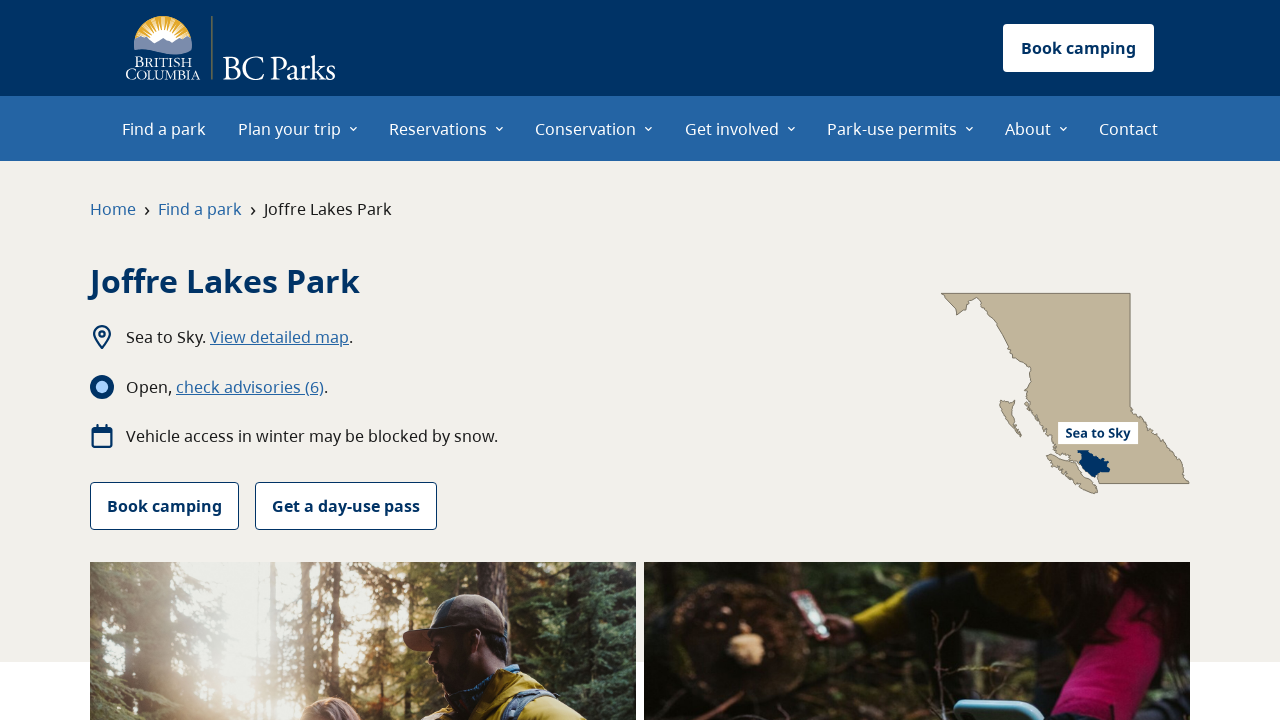

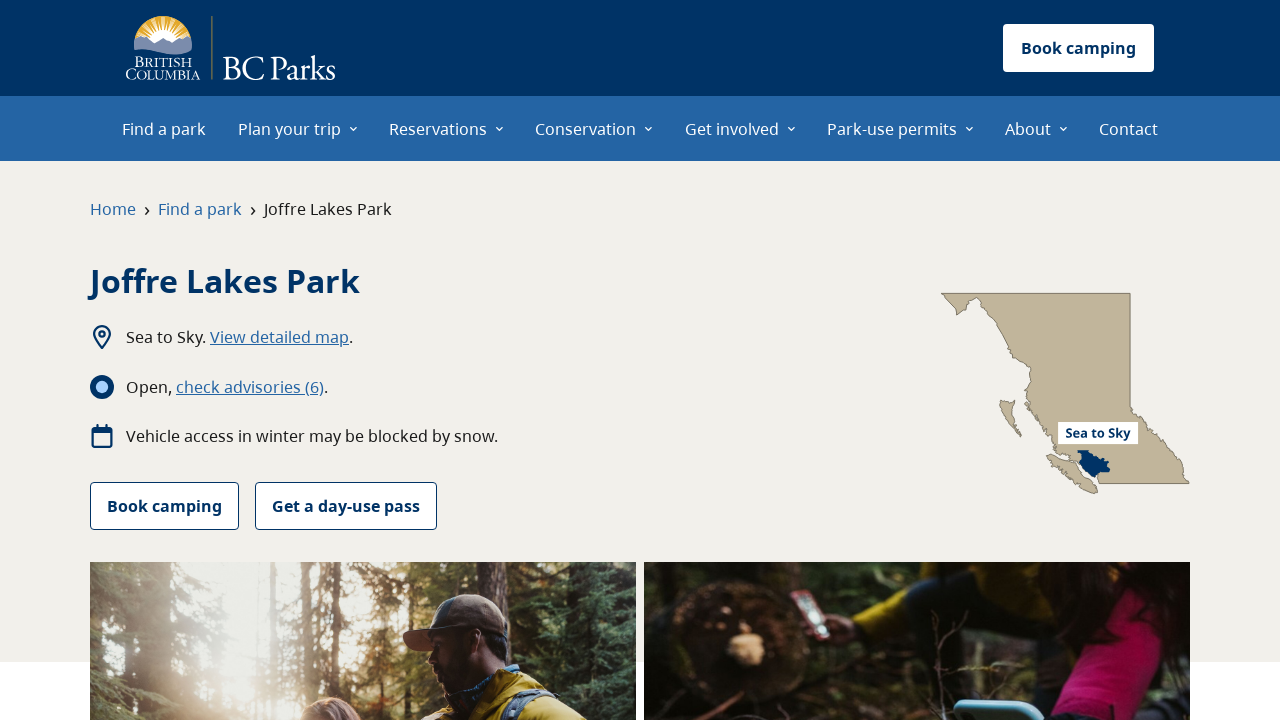